Tests JavaScript execution on a specific element by modifying its innerHTML and showing an alert

Starting URL: http://www.w3schools.com/html/html5_draganddrop.asp

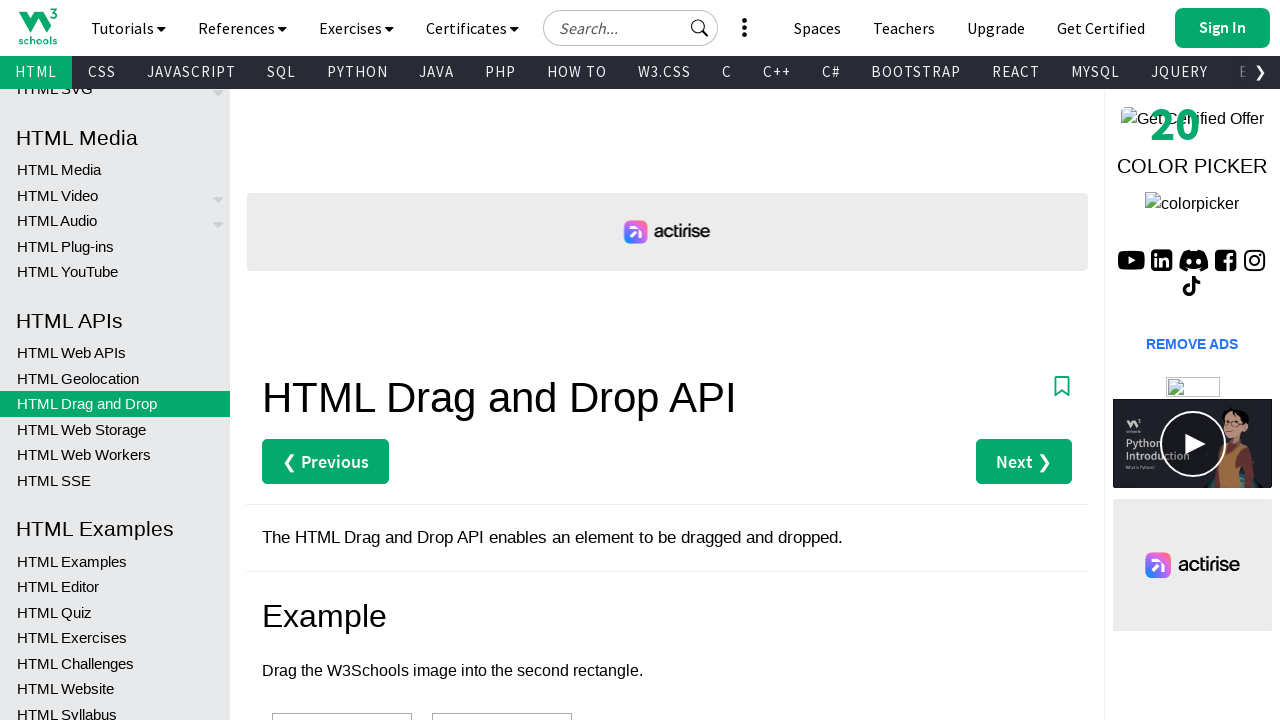

Executed JavaScript on body element to modify innerHTML and show alert with 'alvin-test'
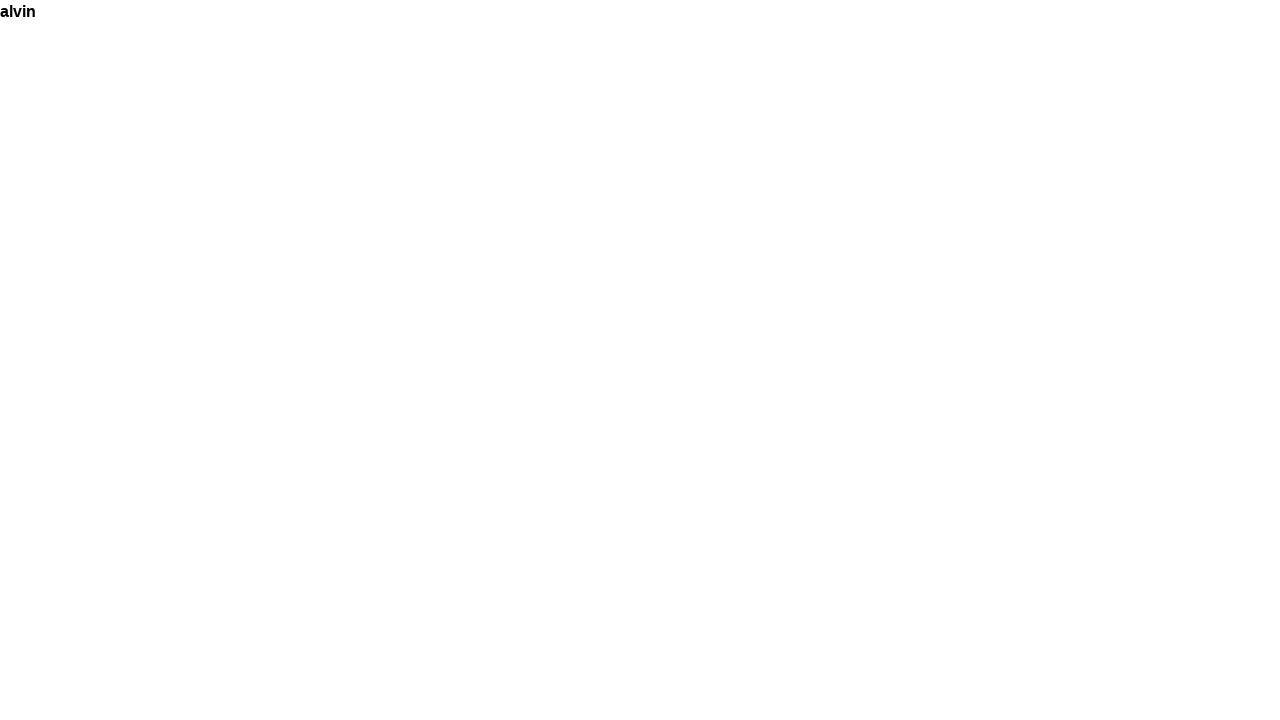

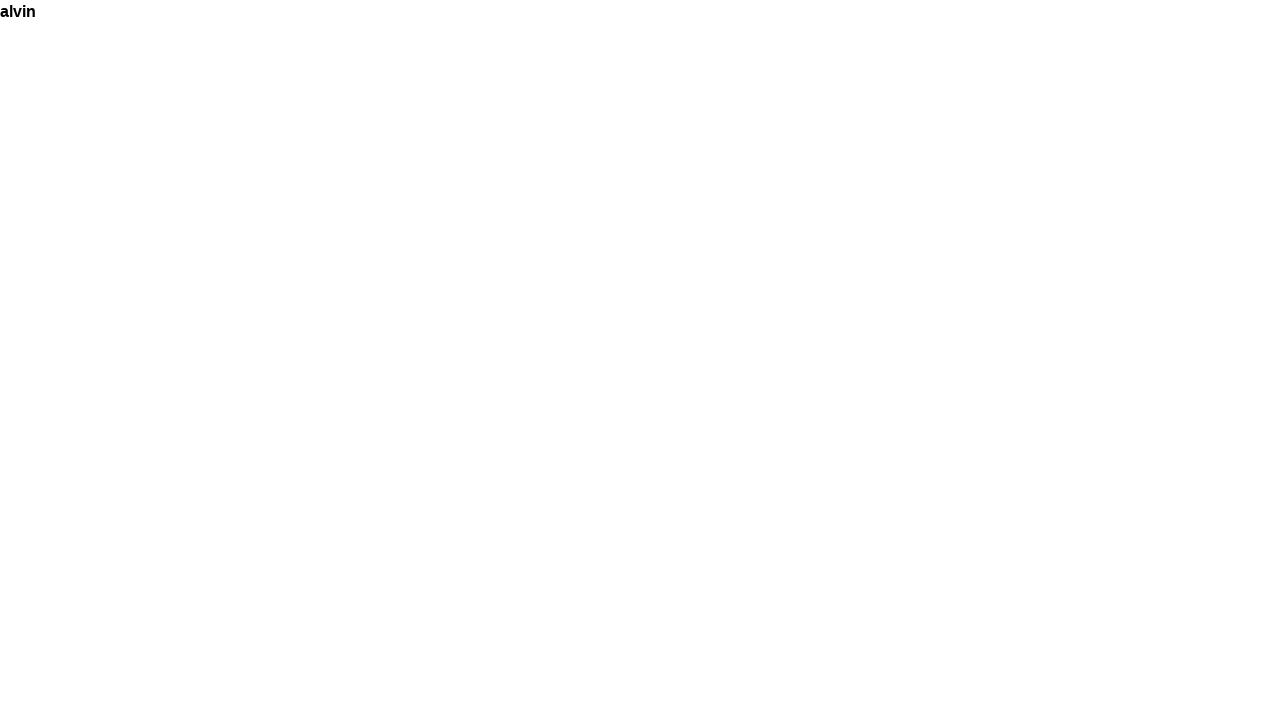